Tests handling a JavaScript alert pop-up by clicking a button to trigger the alert and accepting it

Starting URL: https://the-internet.herokuapp.com/javascript_alerts

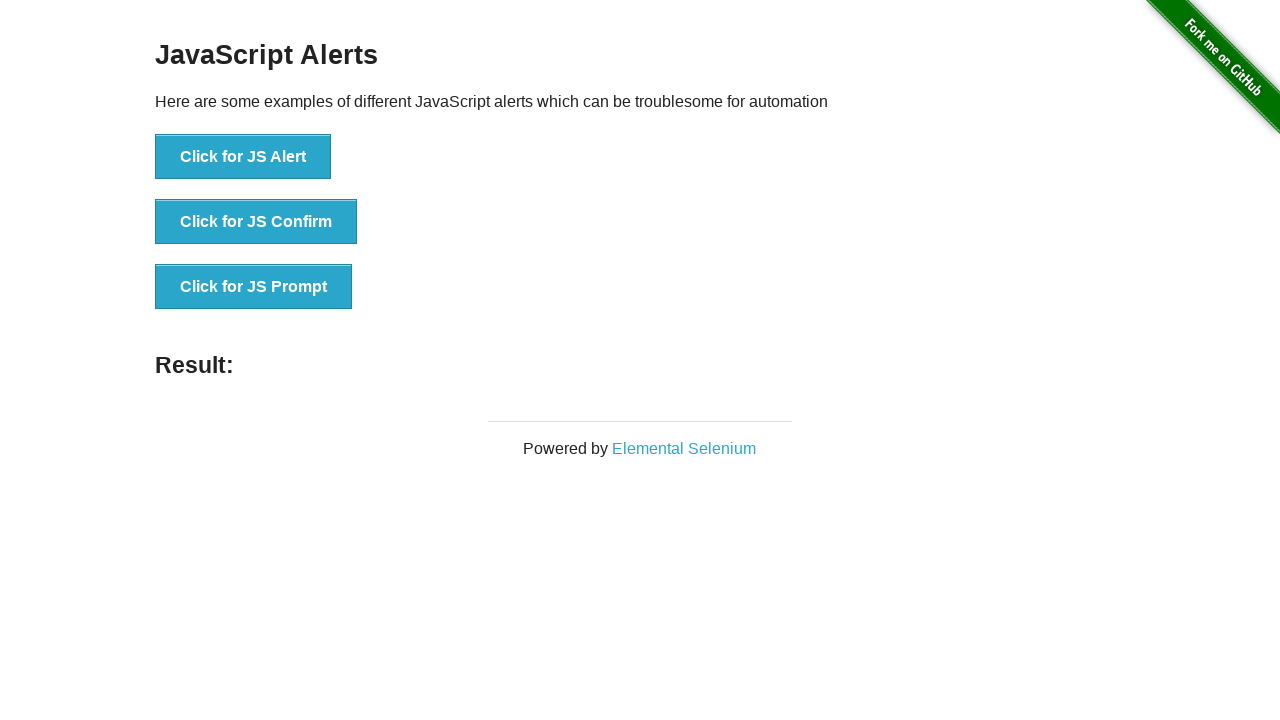

Navigated to JavaScript alerts test page
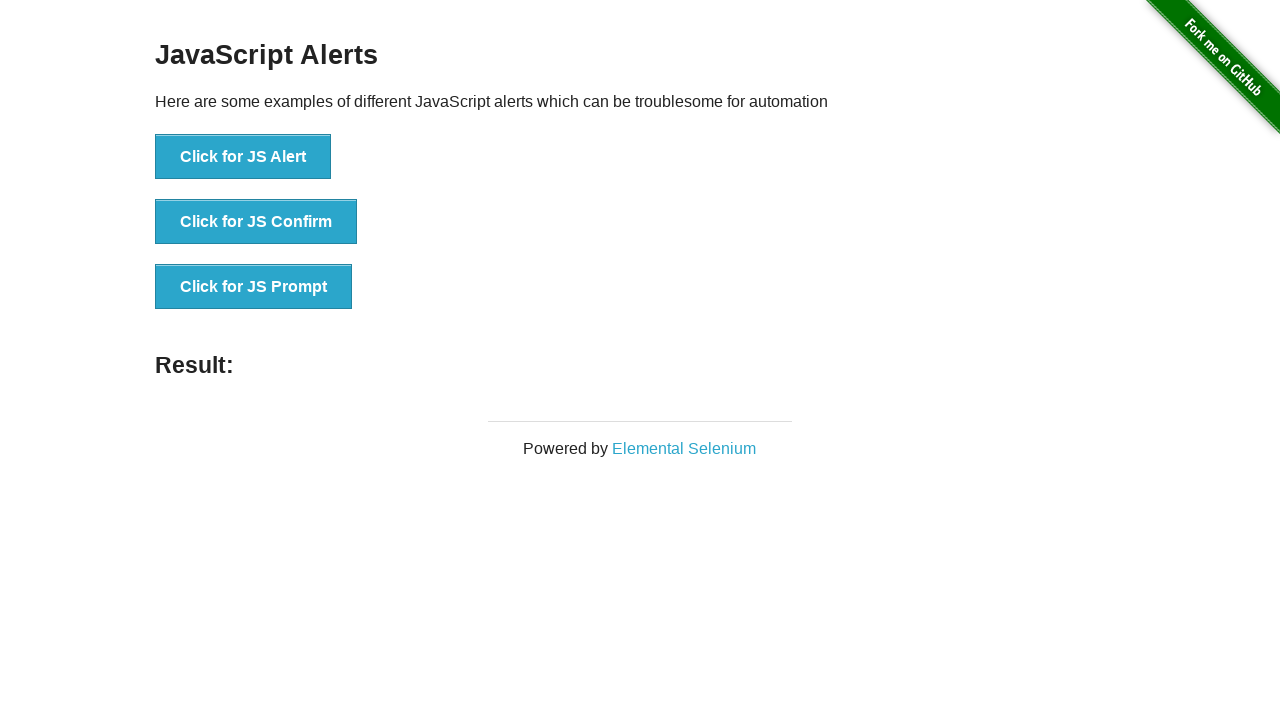

Clicked button to trigger JavaScript alert at (243, 157) on xpath=//button[text()='Click for JS Alert']
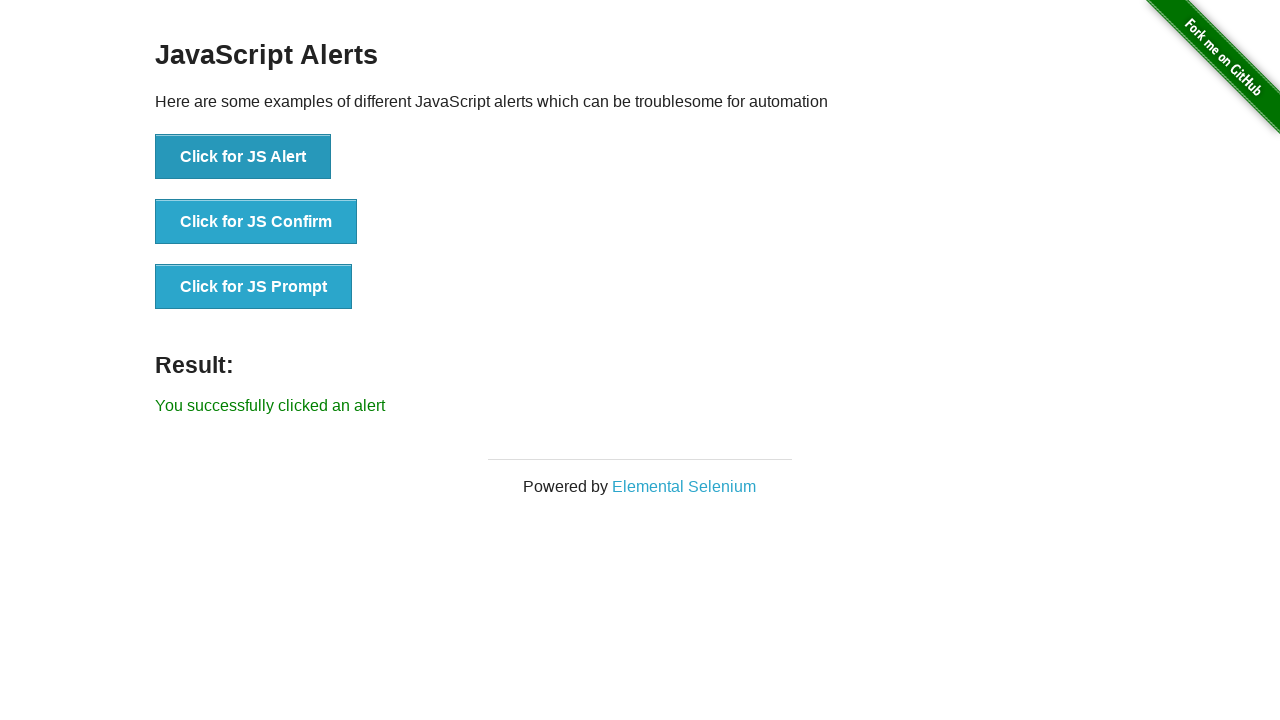

Set up dialog handler to accept alert
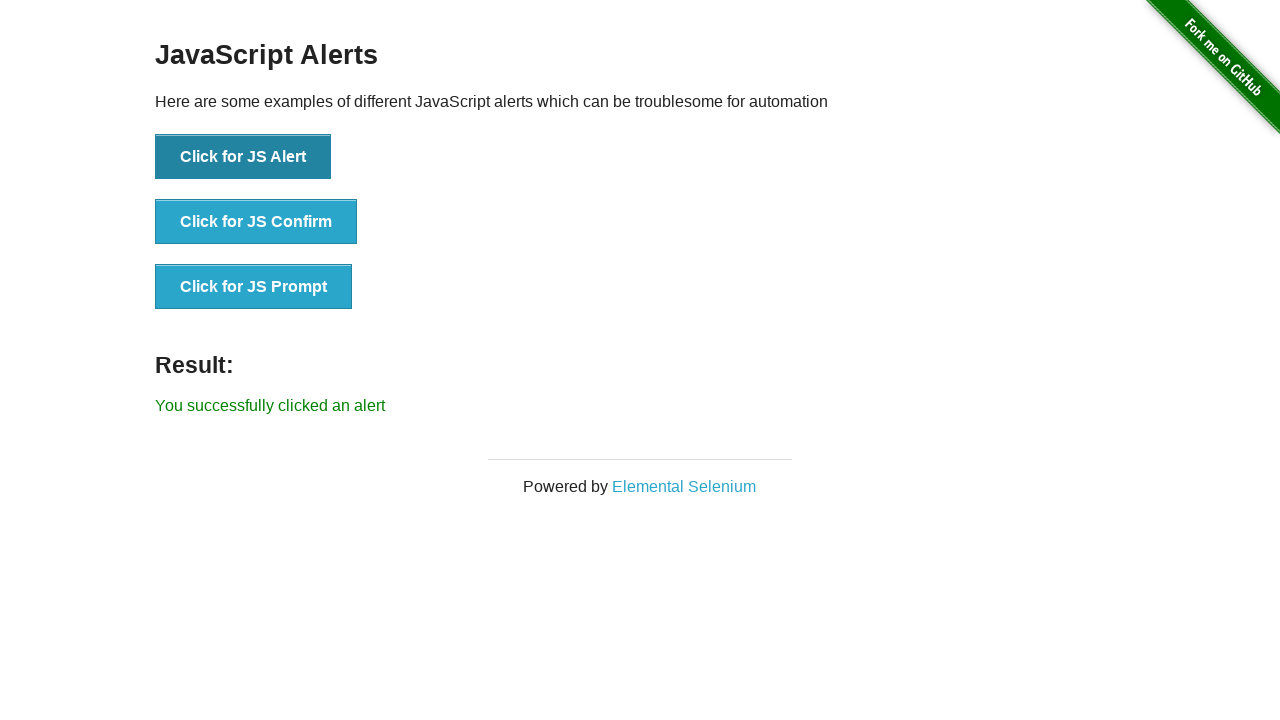

Alert was accepted and result message appeared
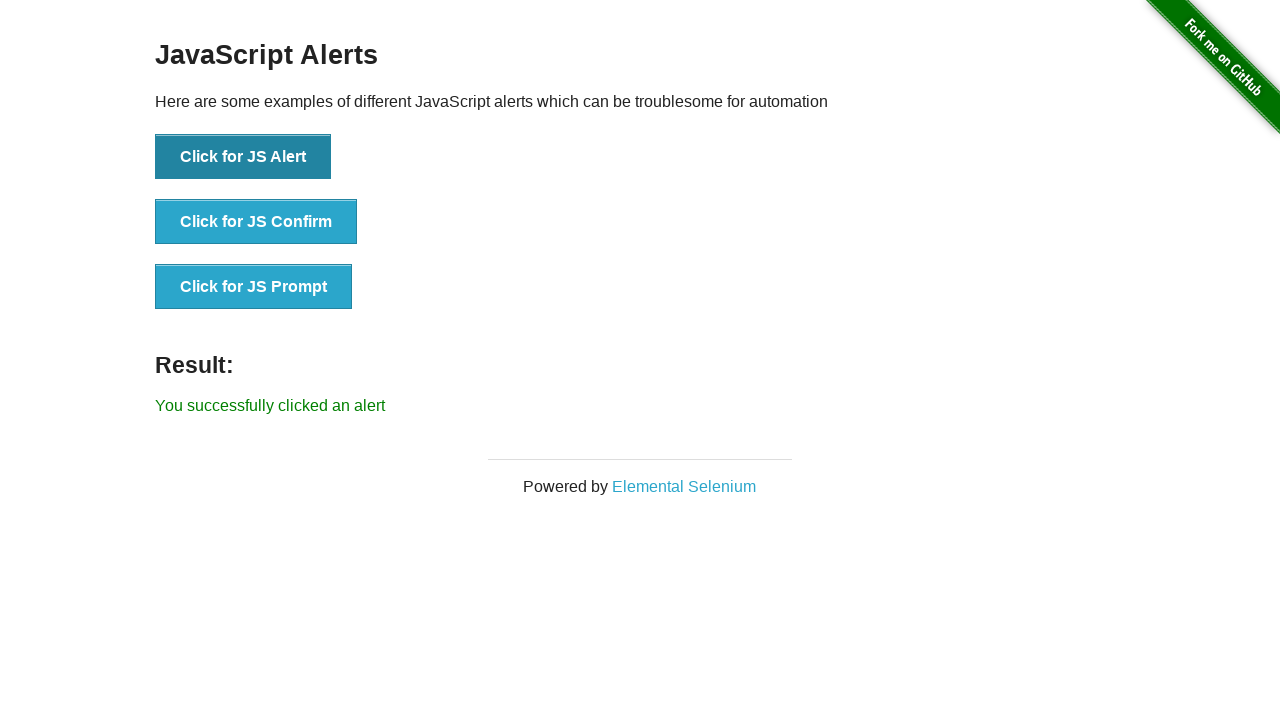

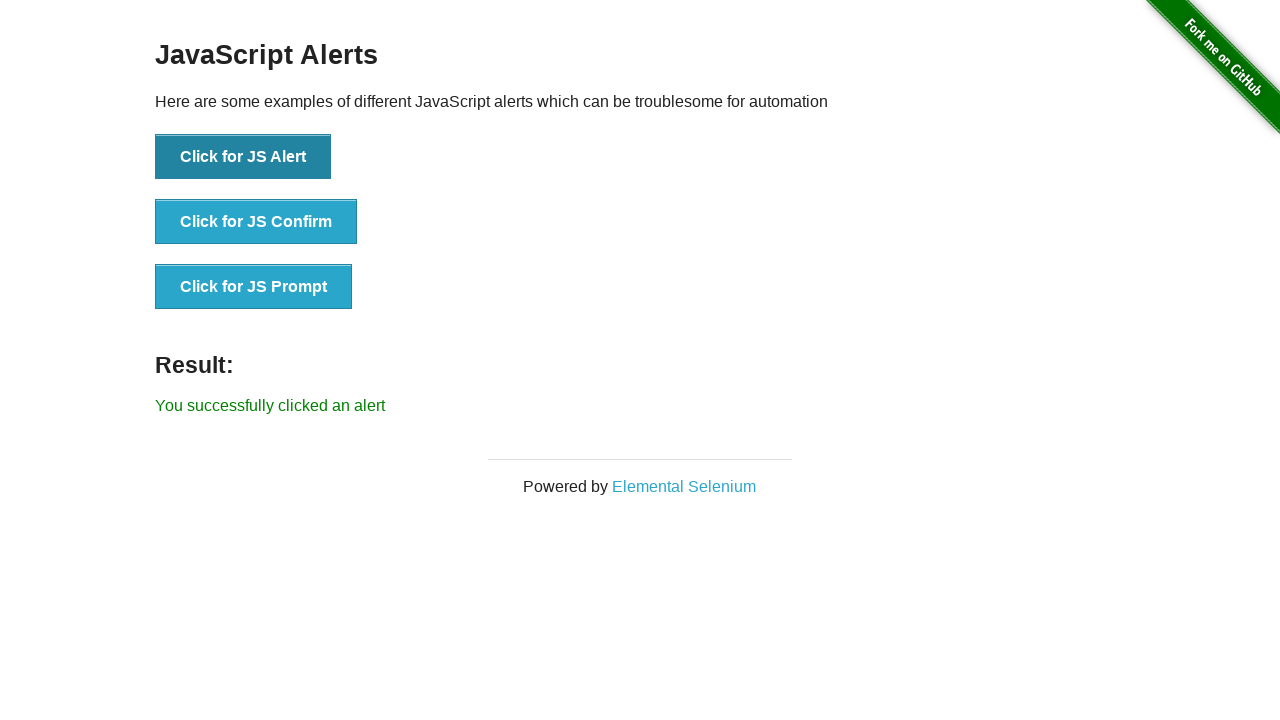